Tests working with multiple browser windows using an alternative approach - stores the initial window handle, clicks link to open new window, then switches between windows verifying titles.

Starting URL: https://the-internet.herokuapp.com/windows

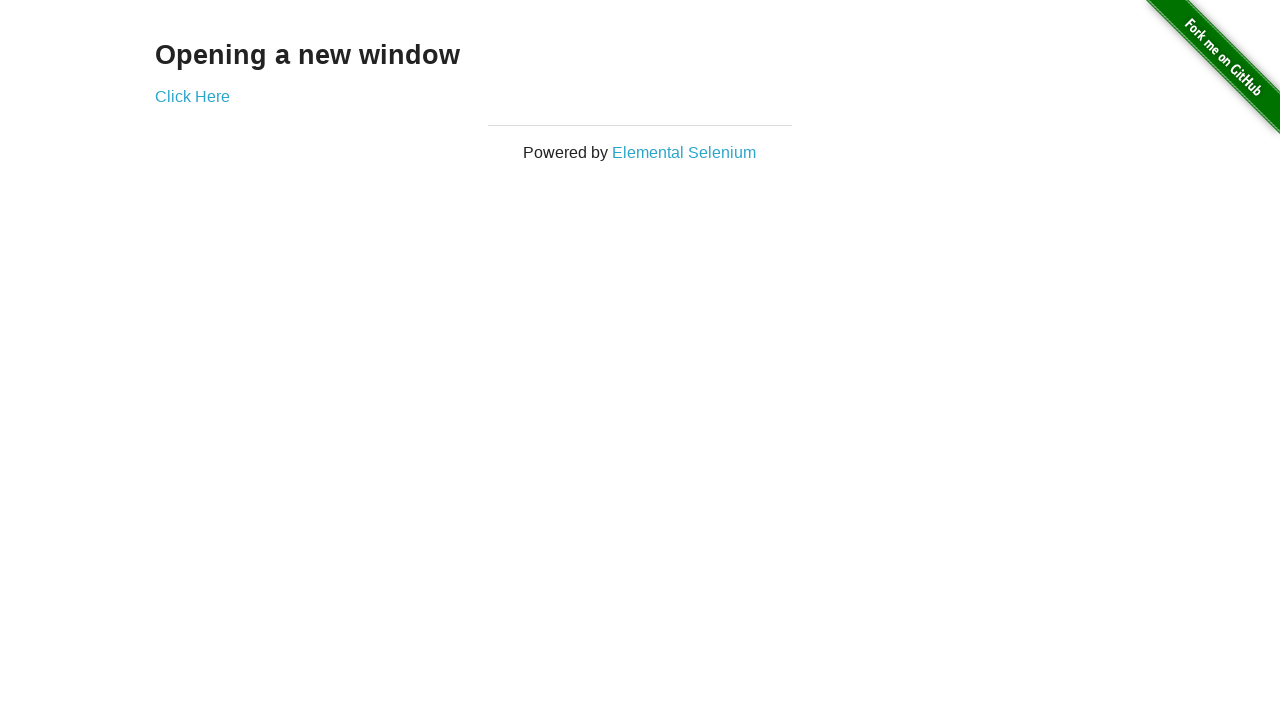

Stored reference to the initial window
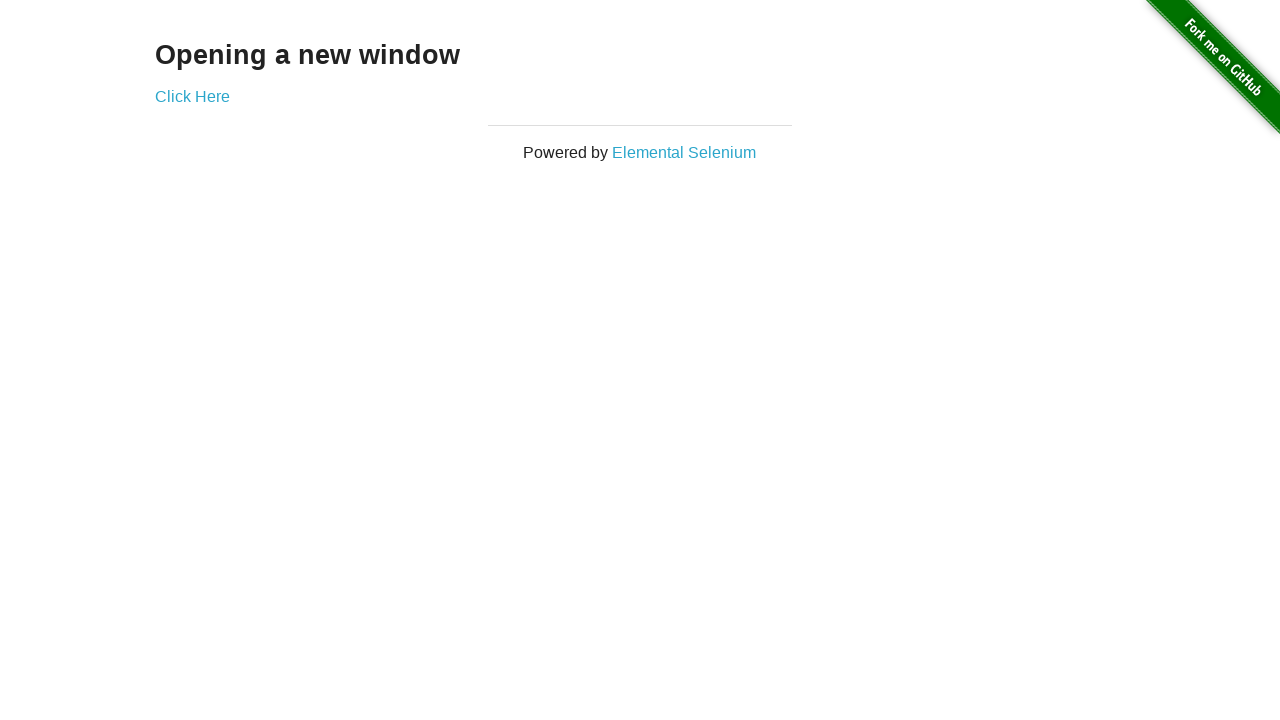

Clicked link to open new window at (192, 96) on .example a
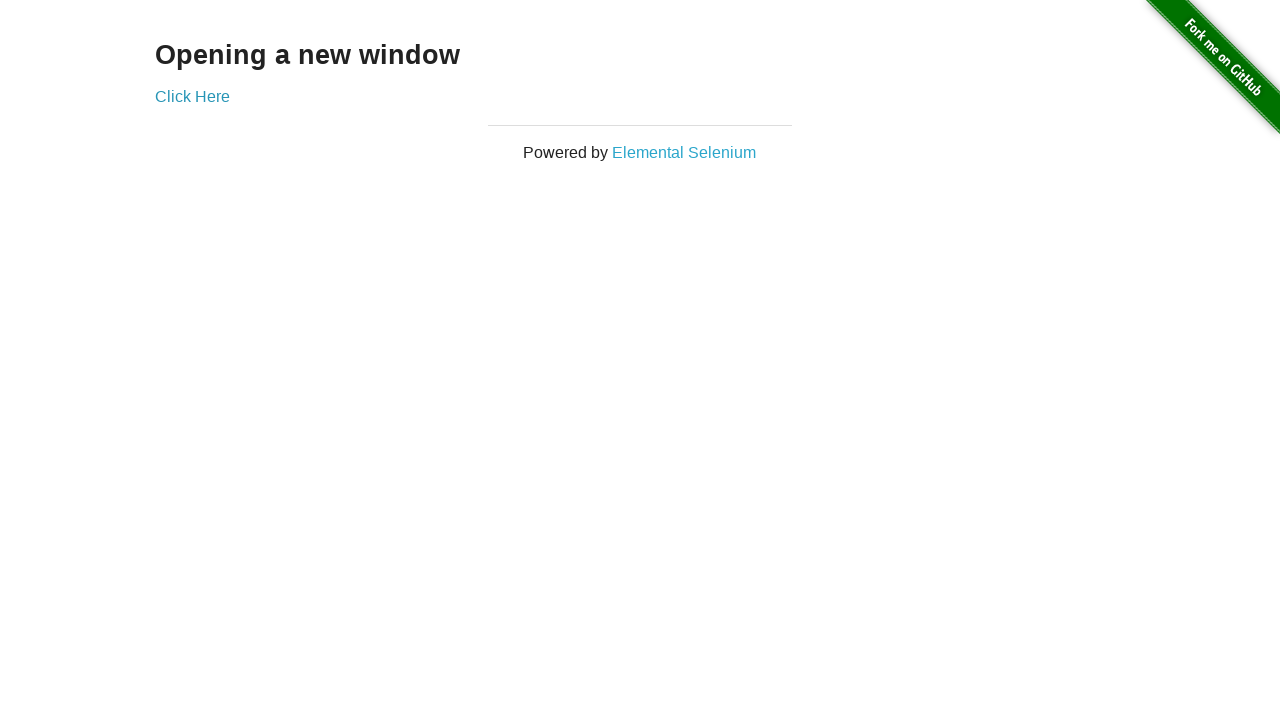

Retrieved the new window page object
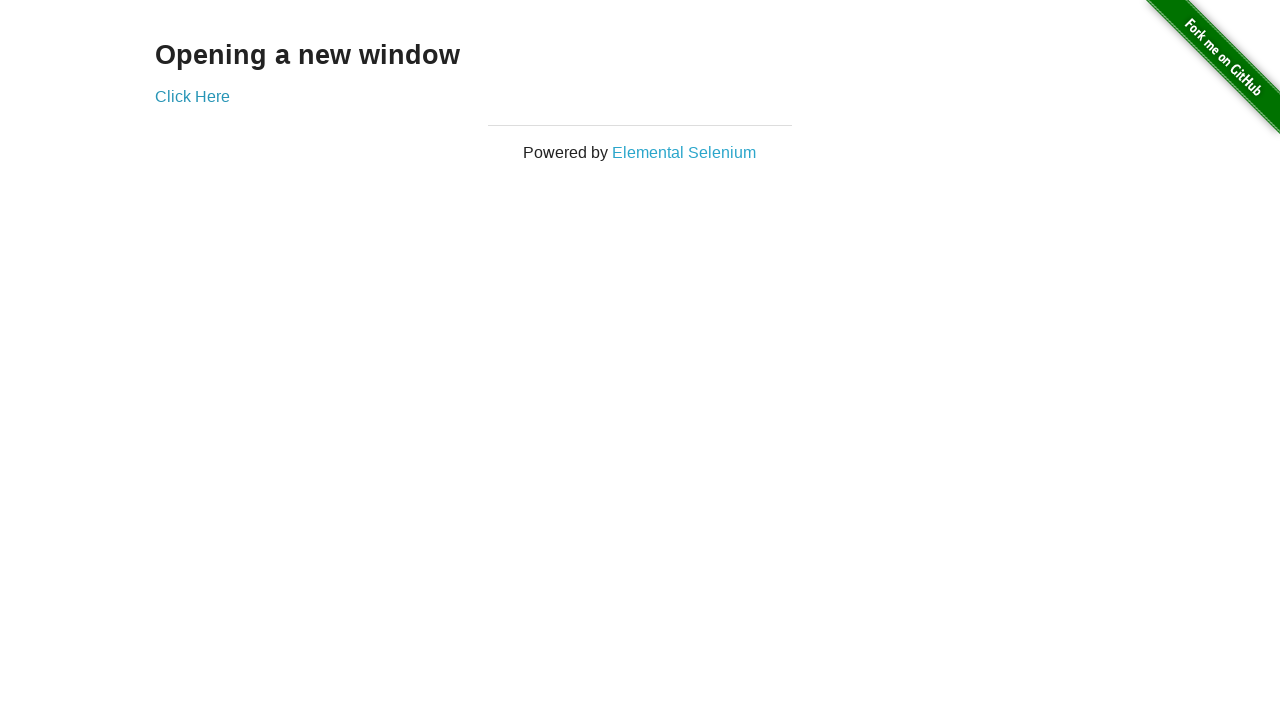

New window finished loading
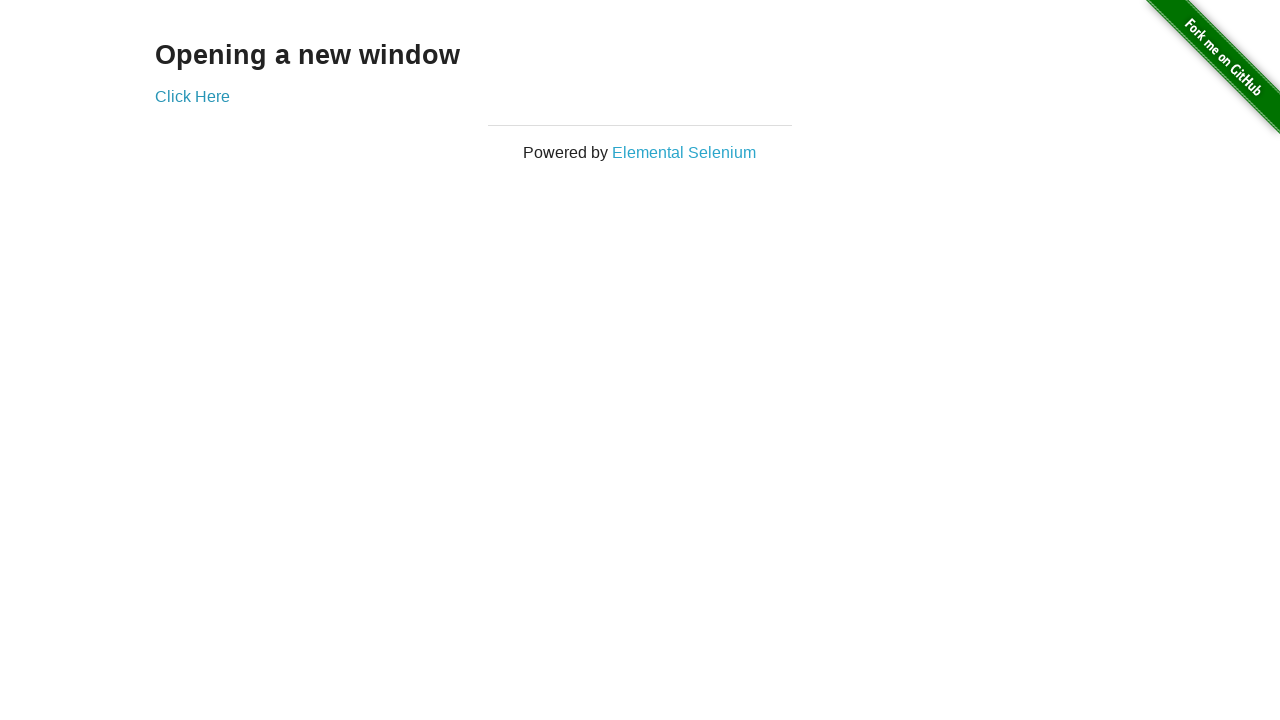

Verified first window title is 'The Internet'
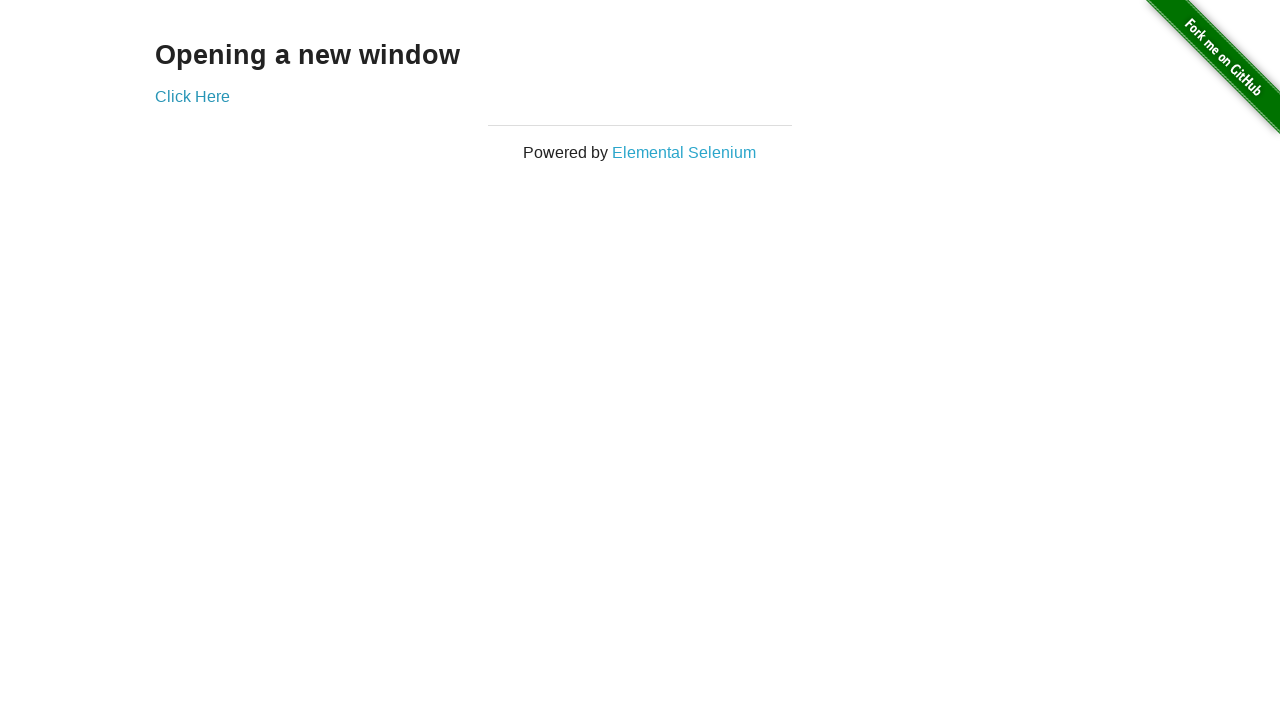

Verified new window title is 'New Window'
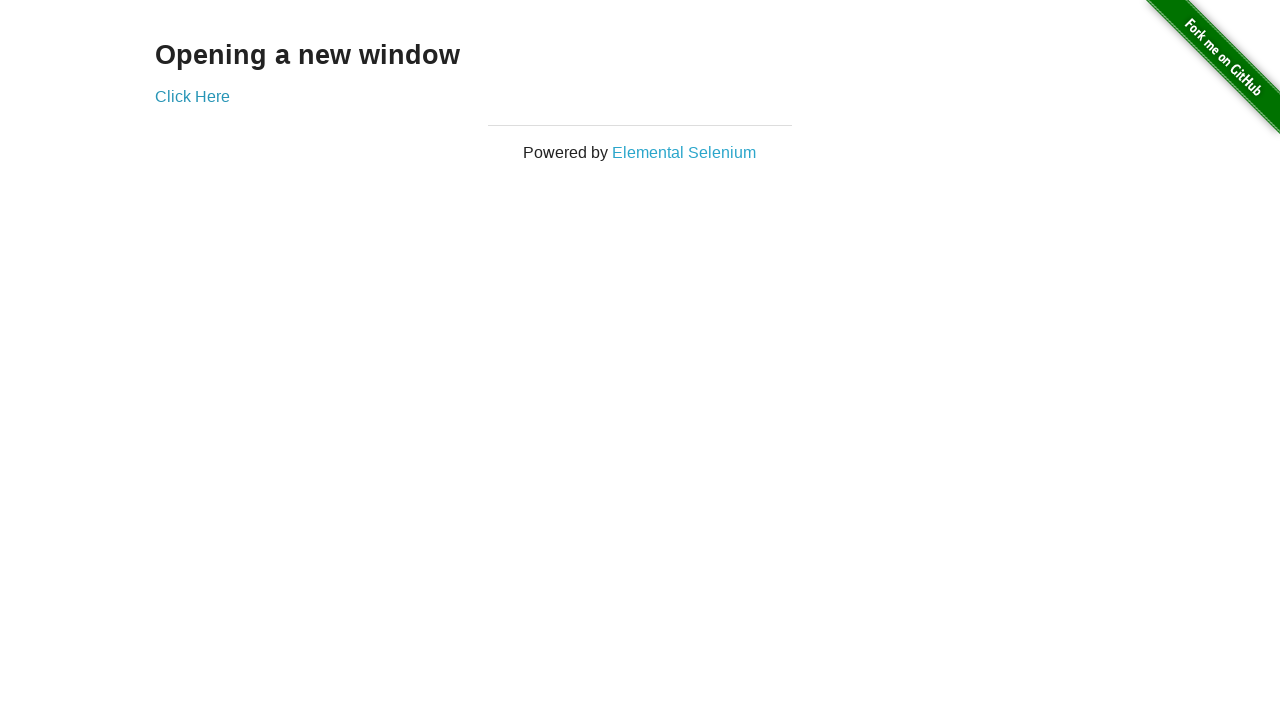

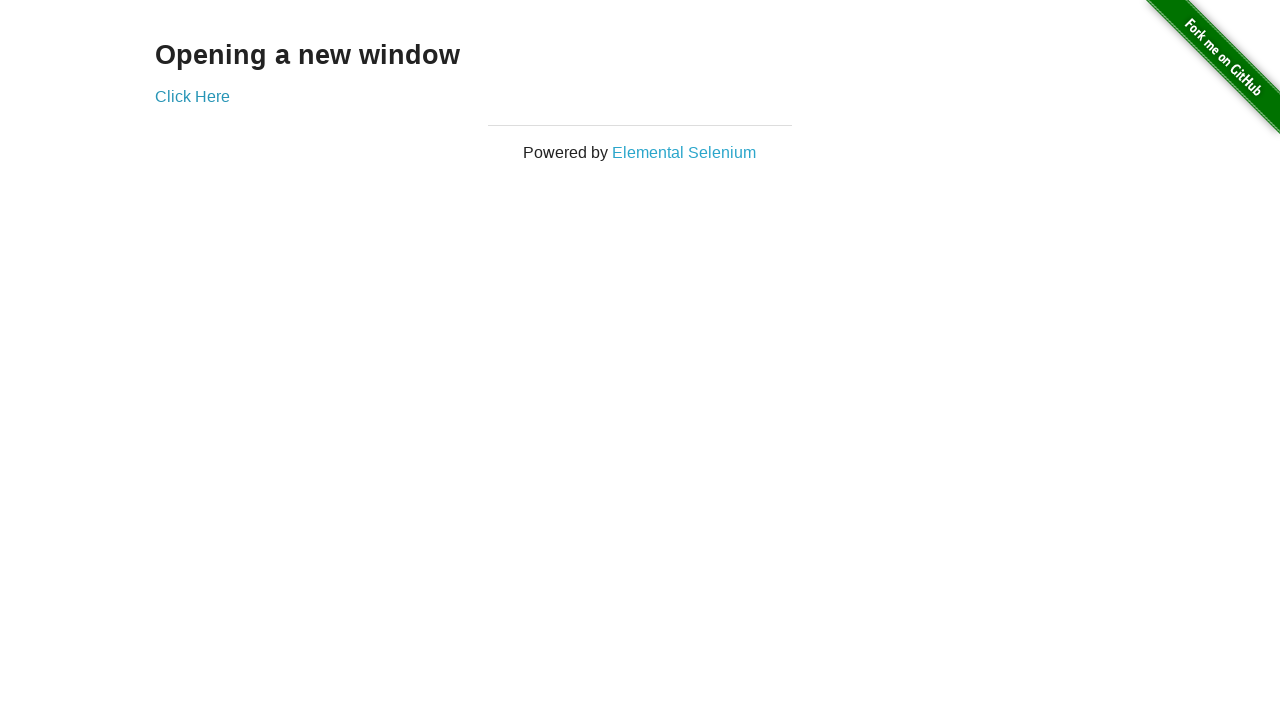